Tests dynamic content loading by clicking a start button and waiting for hidden content to become visible

Starting URL: https://the-internet.herokuapp.com/dynamic_loading/1

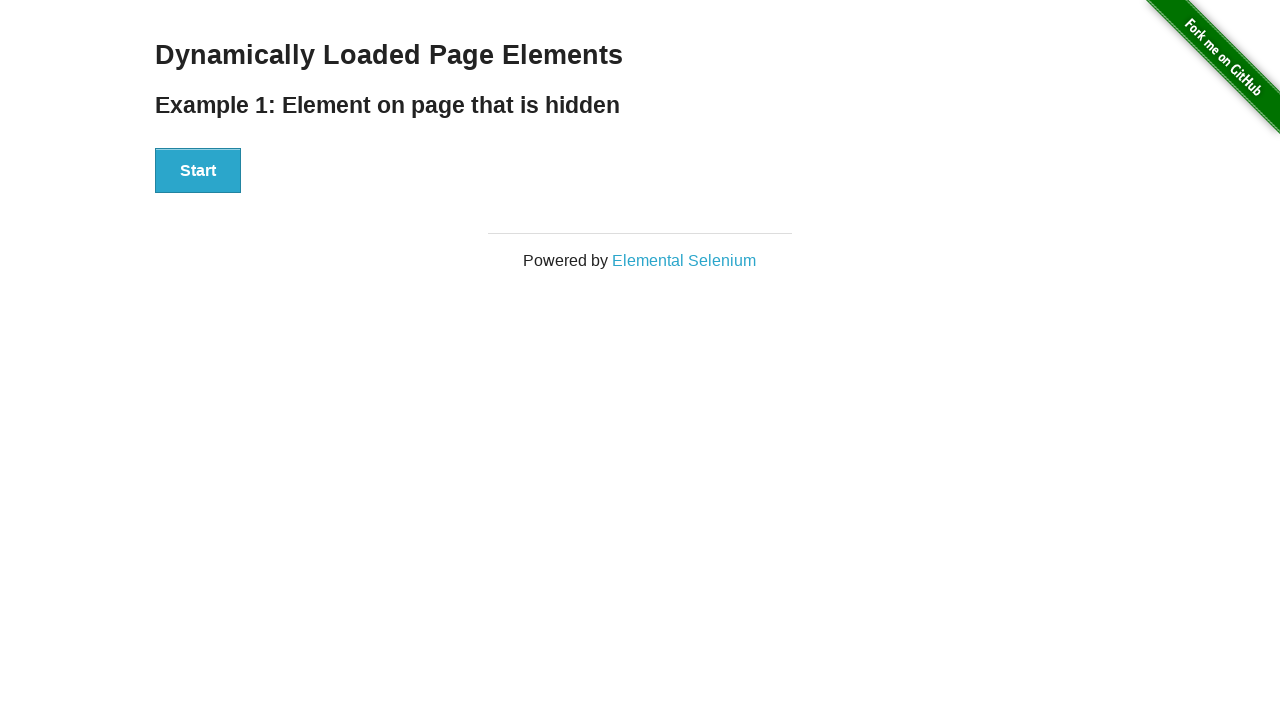

Clicked start button to trigger dynamic content loading at (198, 171) on [id='start'] button
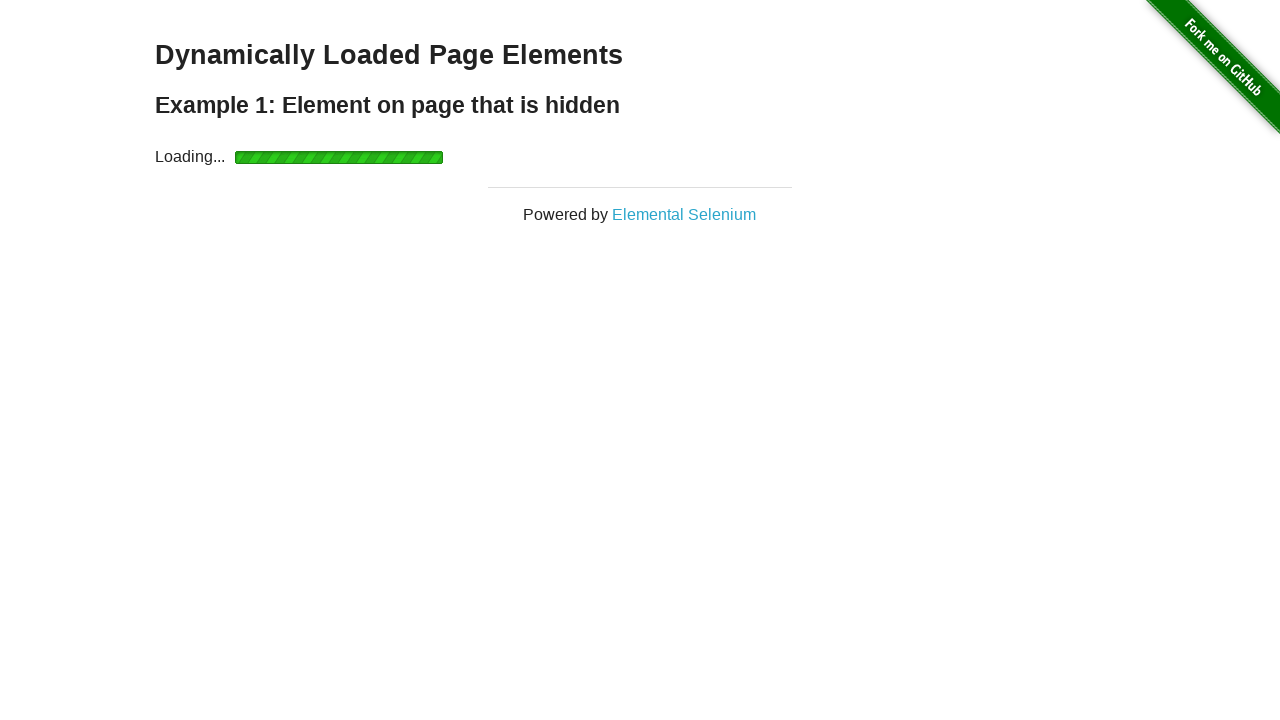

Hidden content became visible after start button click
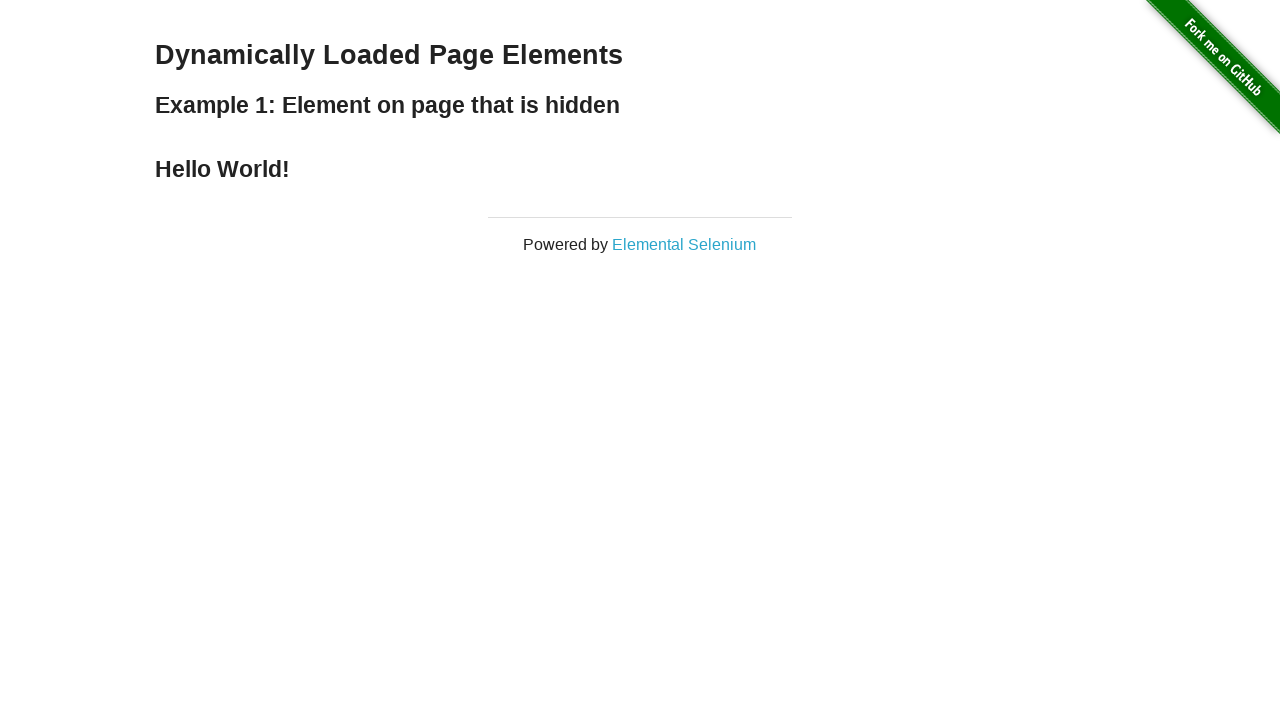

Retrieved dynamically loaded text: Hello World!
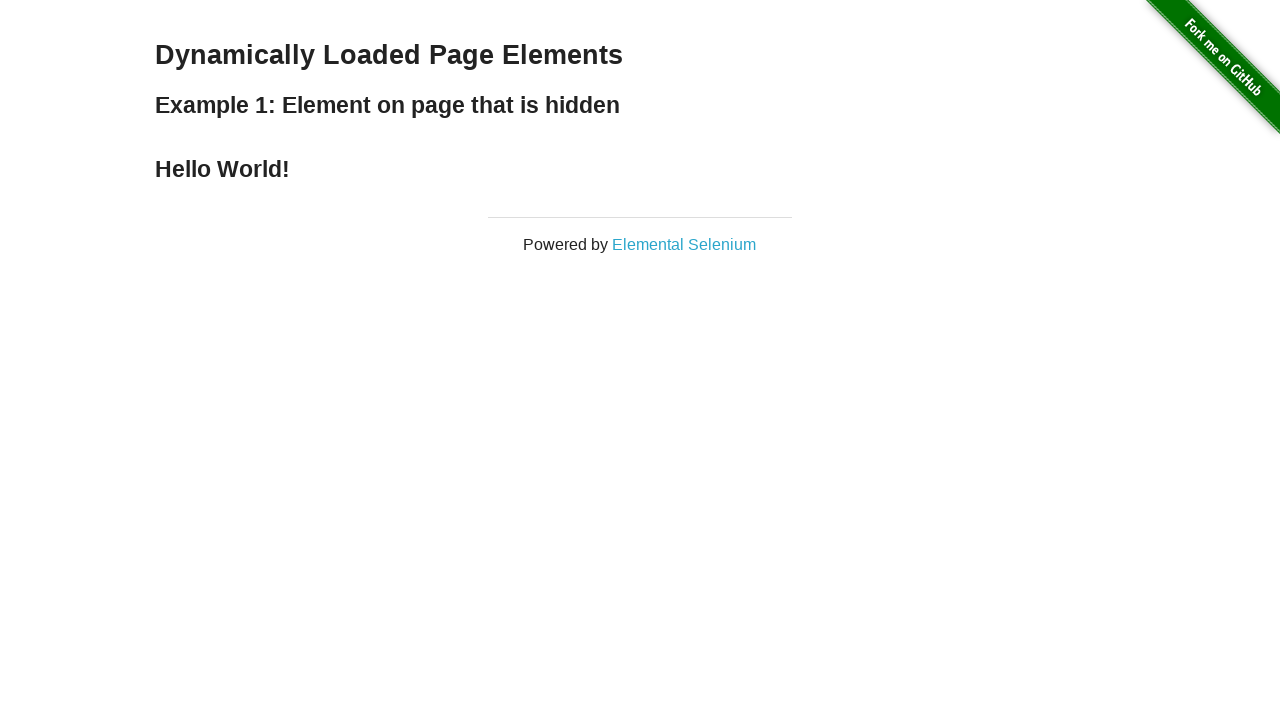

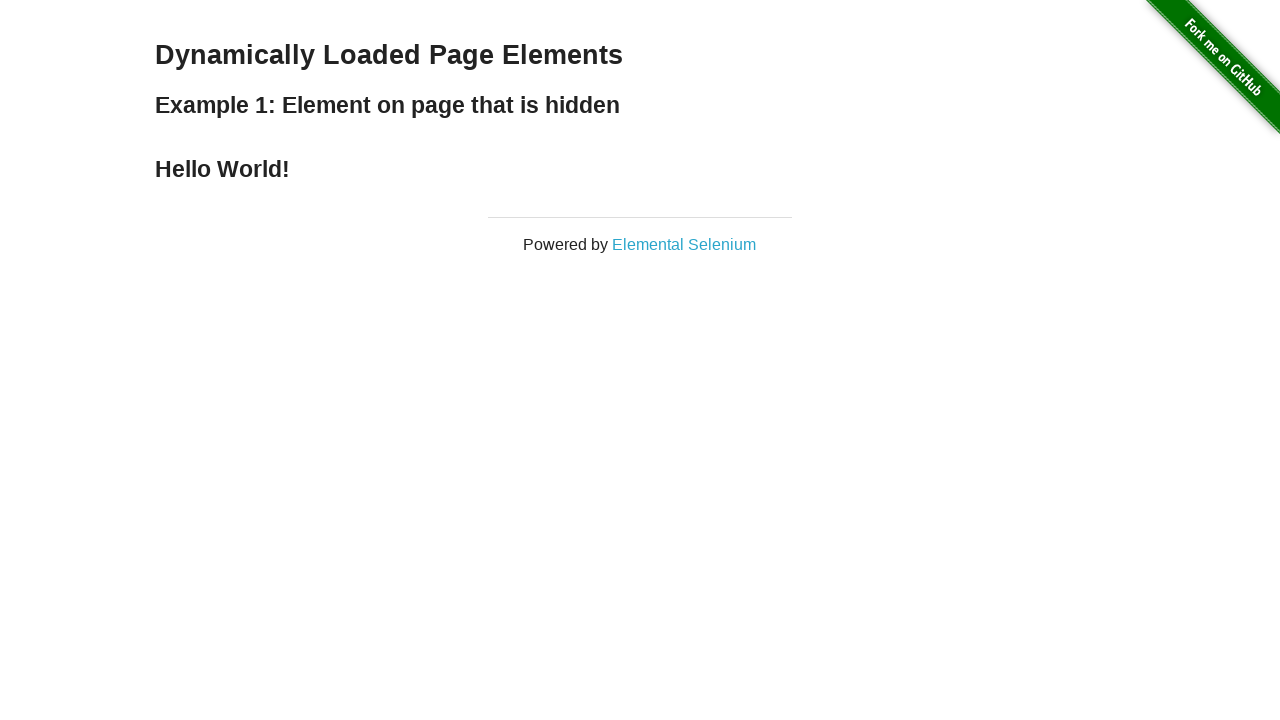